Tests dynamic dropdown functionality on a flight booking practice page by selecting origin station (Bangalore) and destination station (Chennai) from dropdown menus

Starting URL: https://rahulshettyacademy.com/dropdownsPractise/

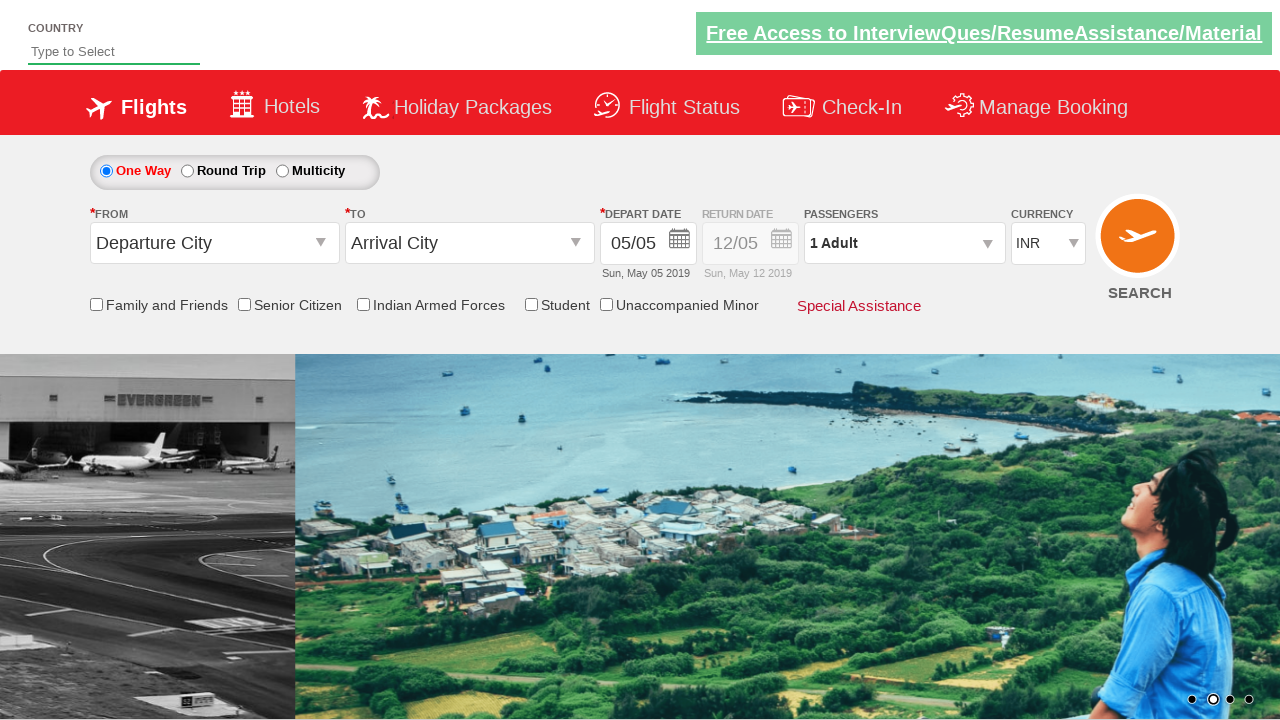

Clicked on origin station dropdown to open it at (214, 243) on #ctl00_mainContent_ddl_originStation1_CTXT
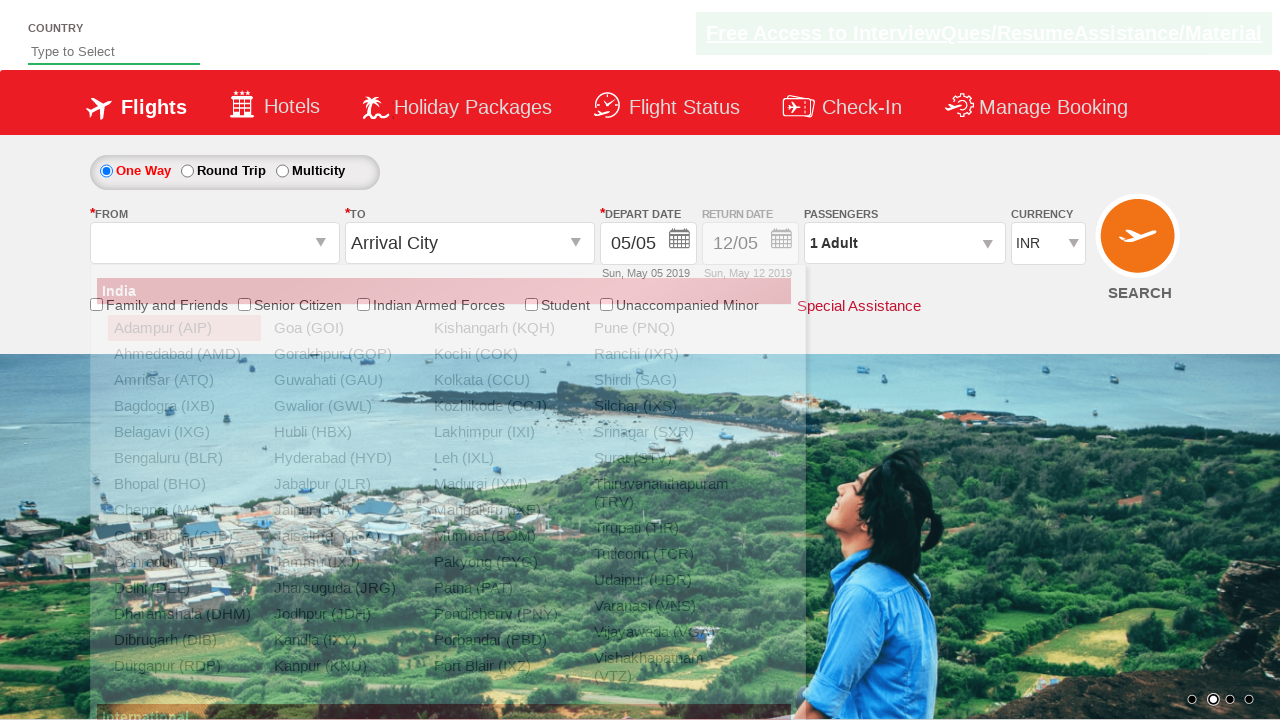

Selected Bangalore (BLR) as origin station at (184, 458) on xpath=//a[@value='BLR']
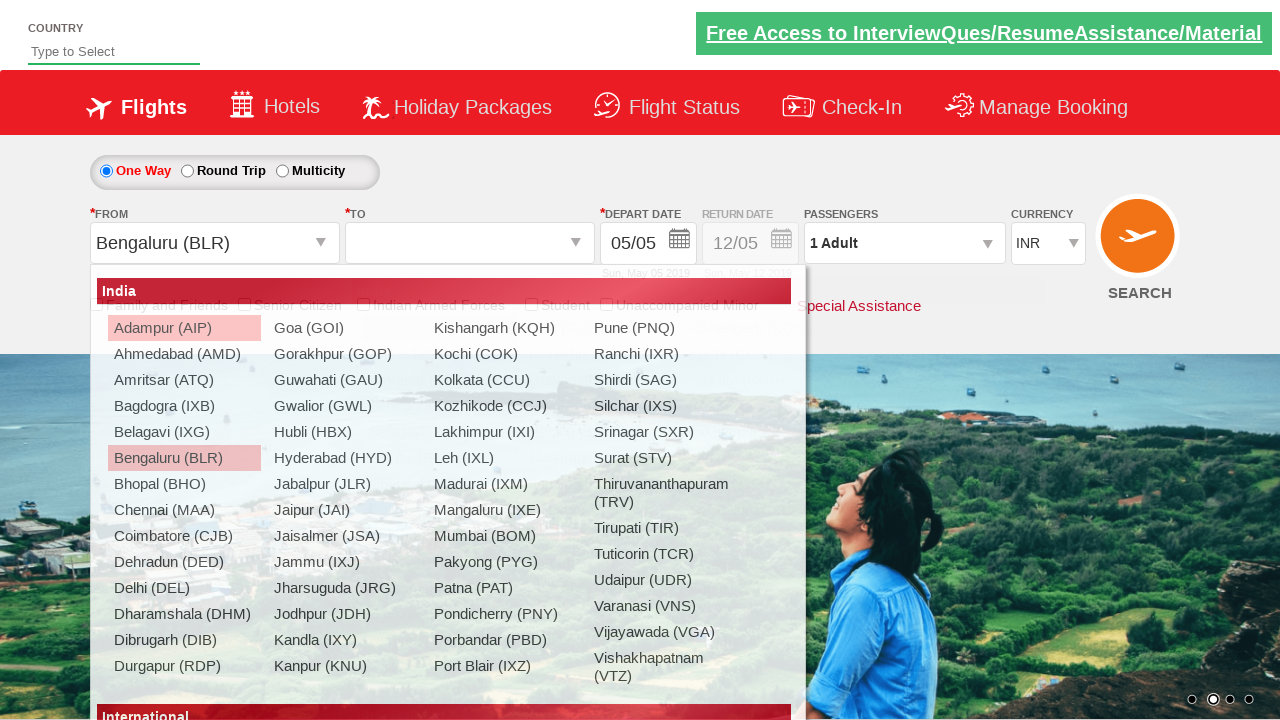

Waited for destination dropdown to be ready
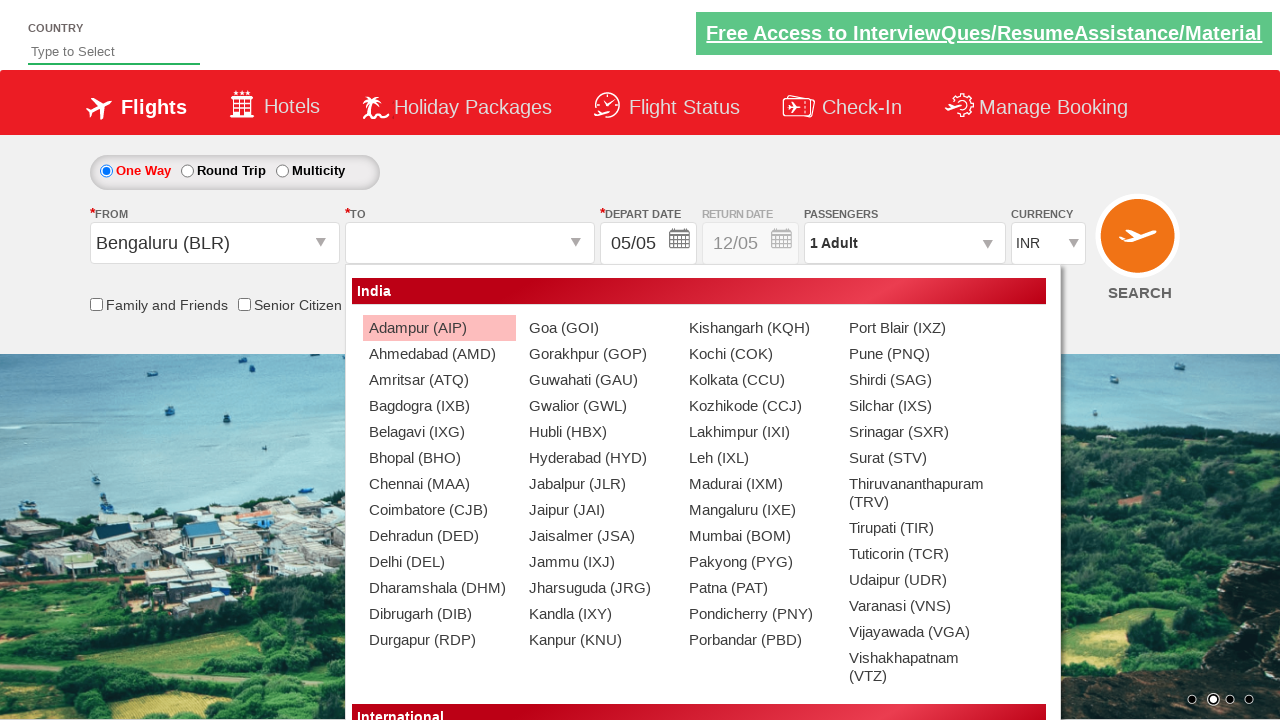

Selected Chennai (MAA) as destination station at (439, 484) on xpath=//div[@id='glsctl00_mainContent_ddl_destinationStation1_CTNR']//a[@value='
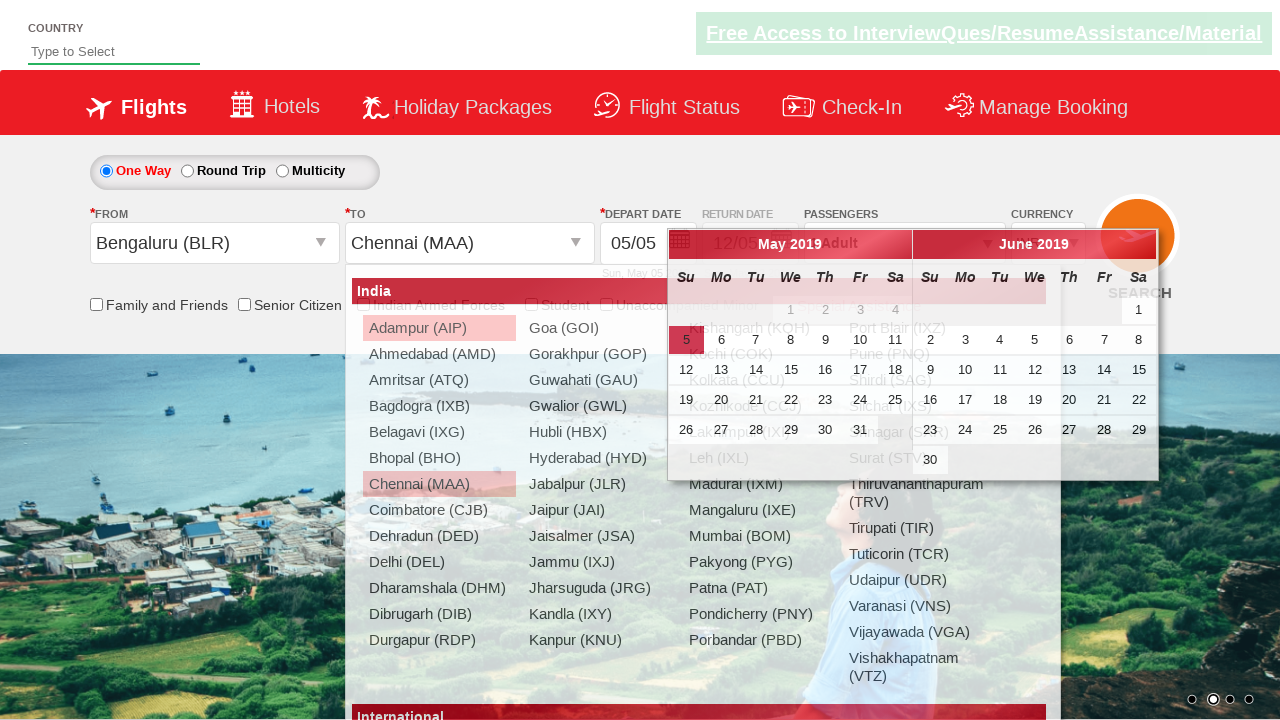

Clicked on the active date in the date picker at (686, 340) on .ui-state-default.ui-state-active
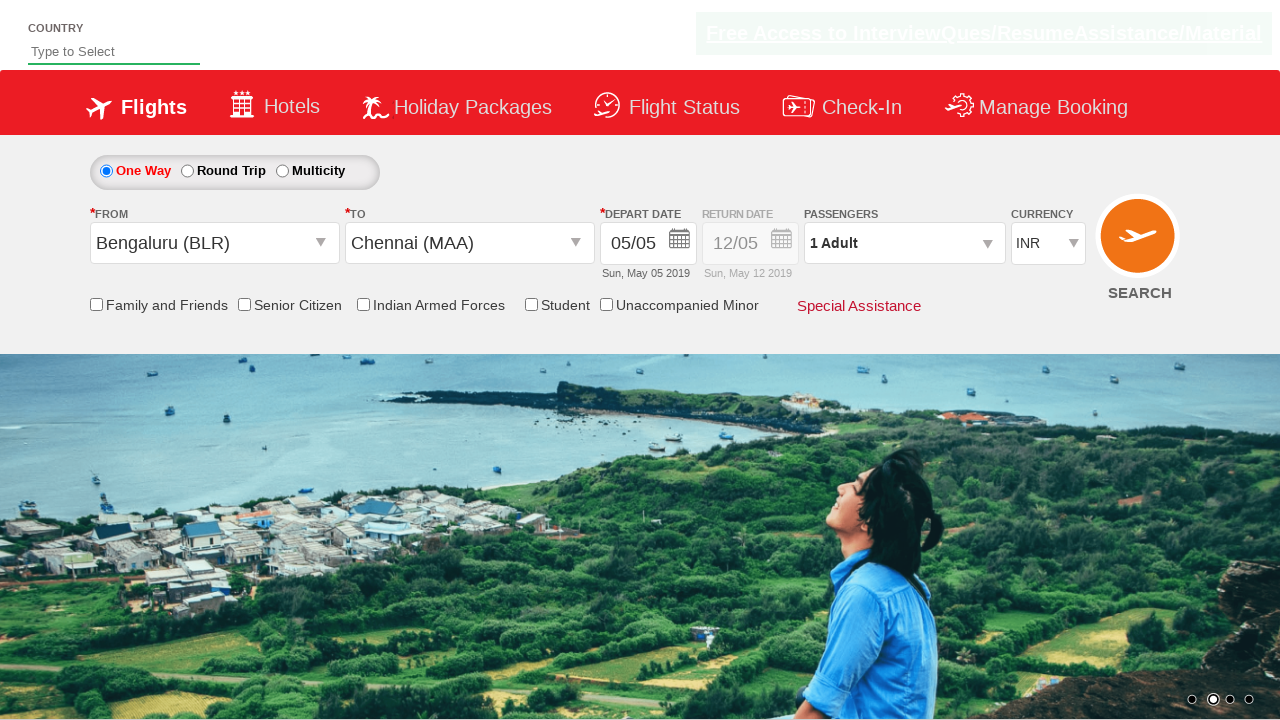

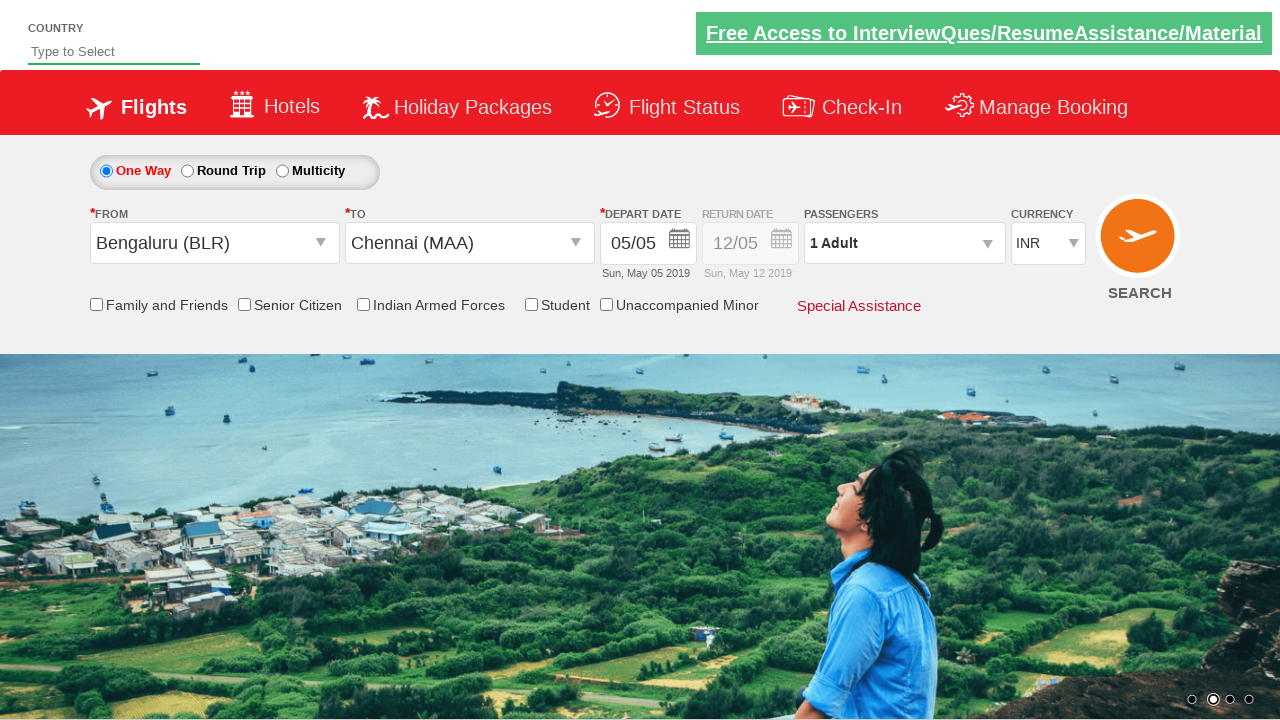